Tests text comparison tool by selecting all text in the source editor using keyboard shortcuts and attempting to paste into the destination editor. This simulates copy-paste workflow between two text comparison panels.

Starting URL: https://extendsclass.com/text-compare.html

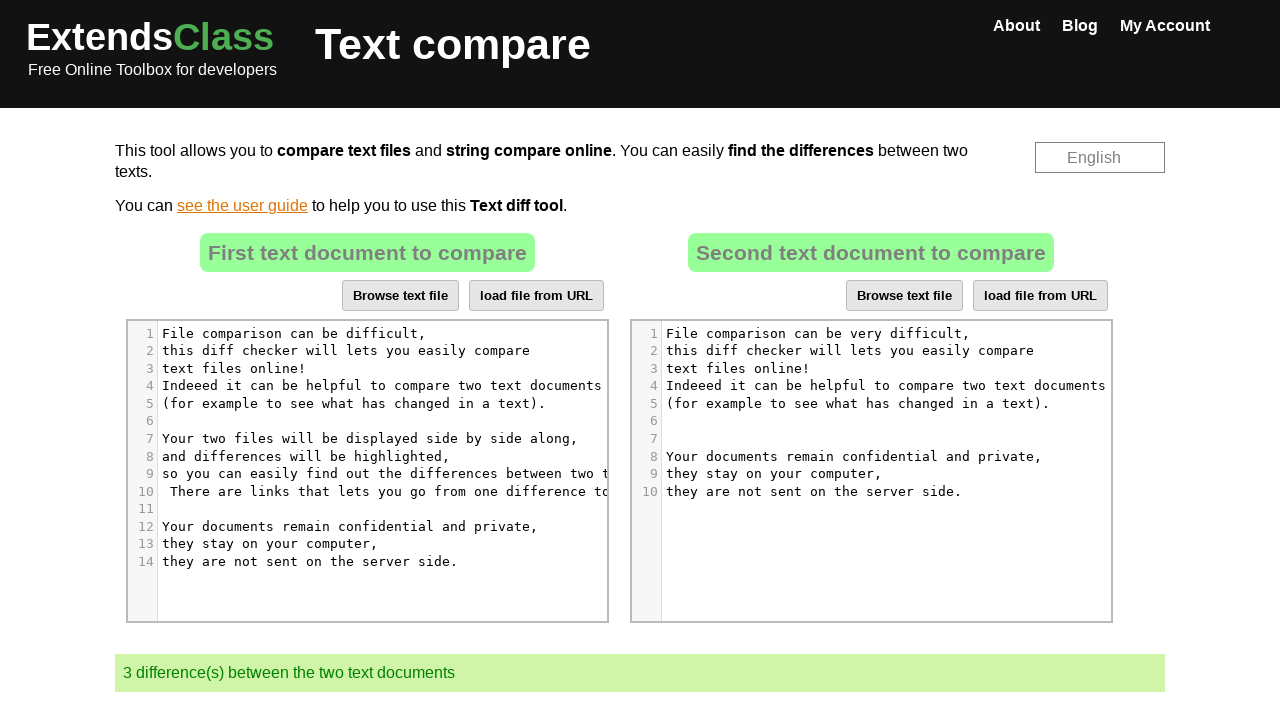

Waited for source editor (#dropZone) to be visible
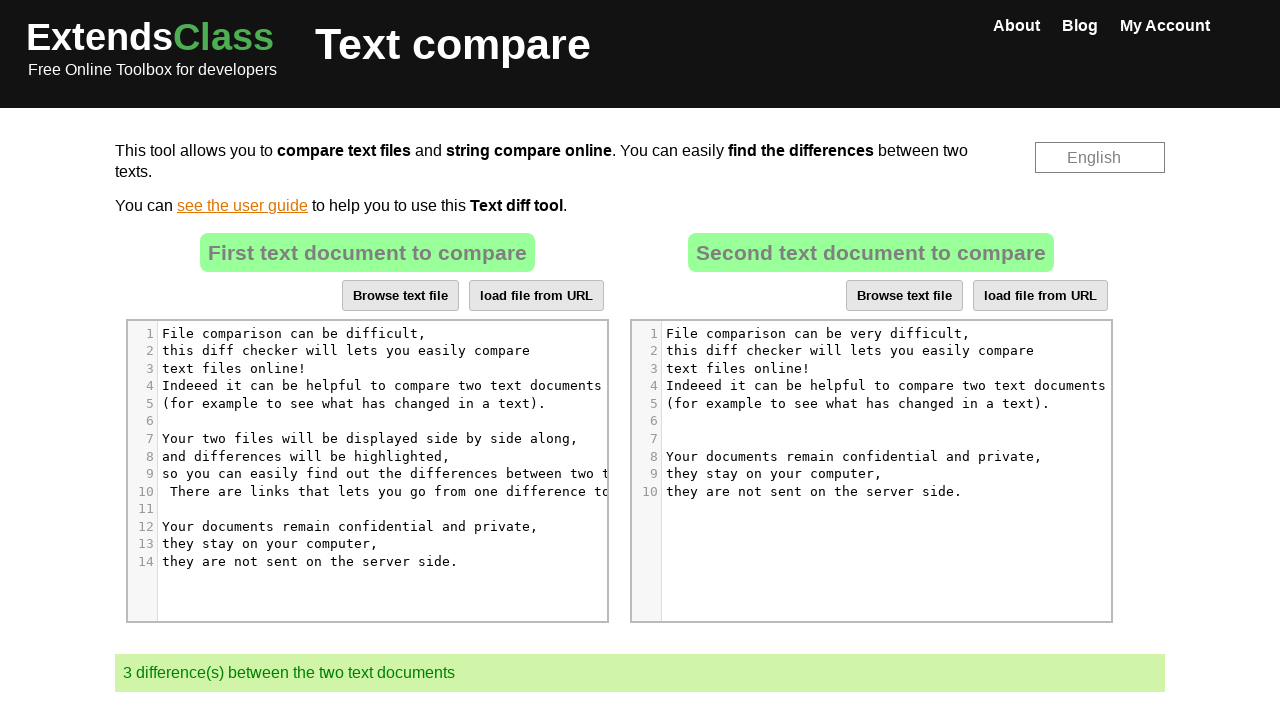

Waited for destination editor (#dropZone2) to be visible
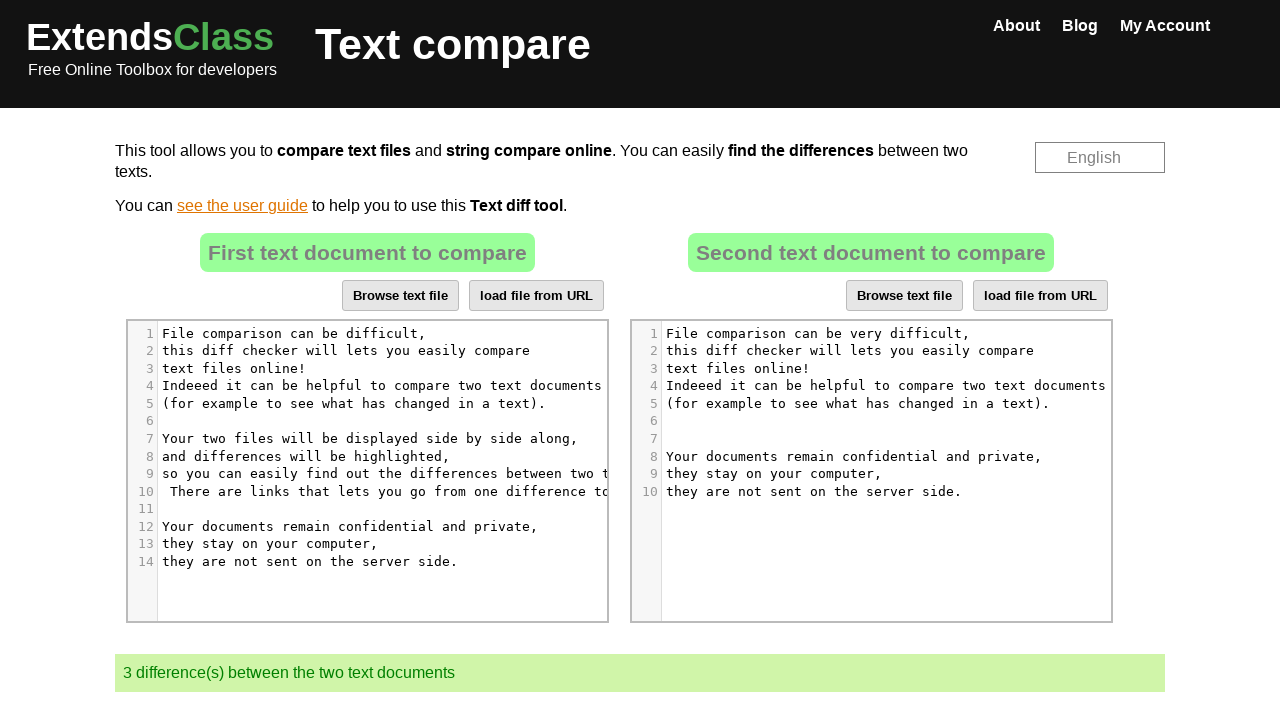

Located source editor CodeMirror element
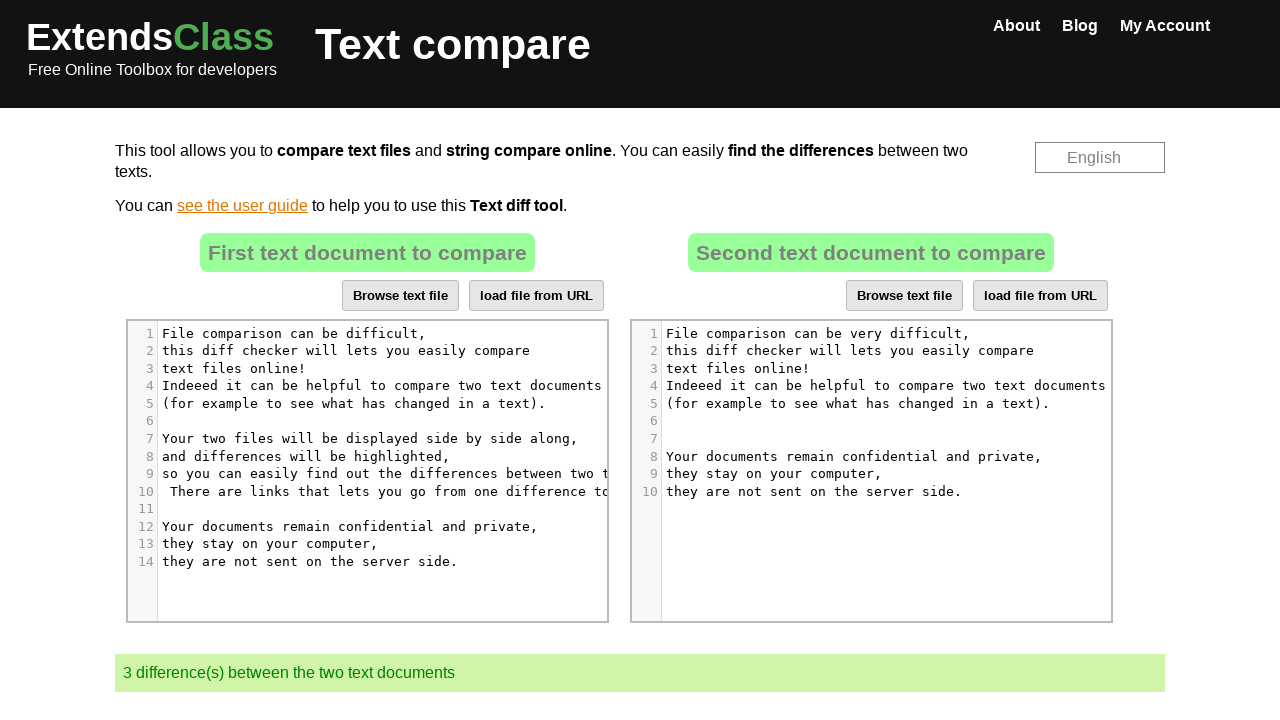

Clicked on source editor to focus it at (367, 471) on #dropZone .CodeMirror
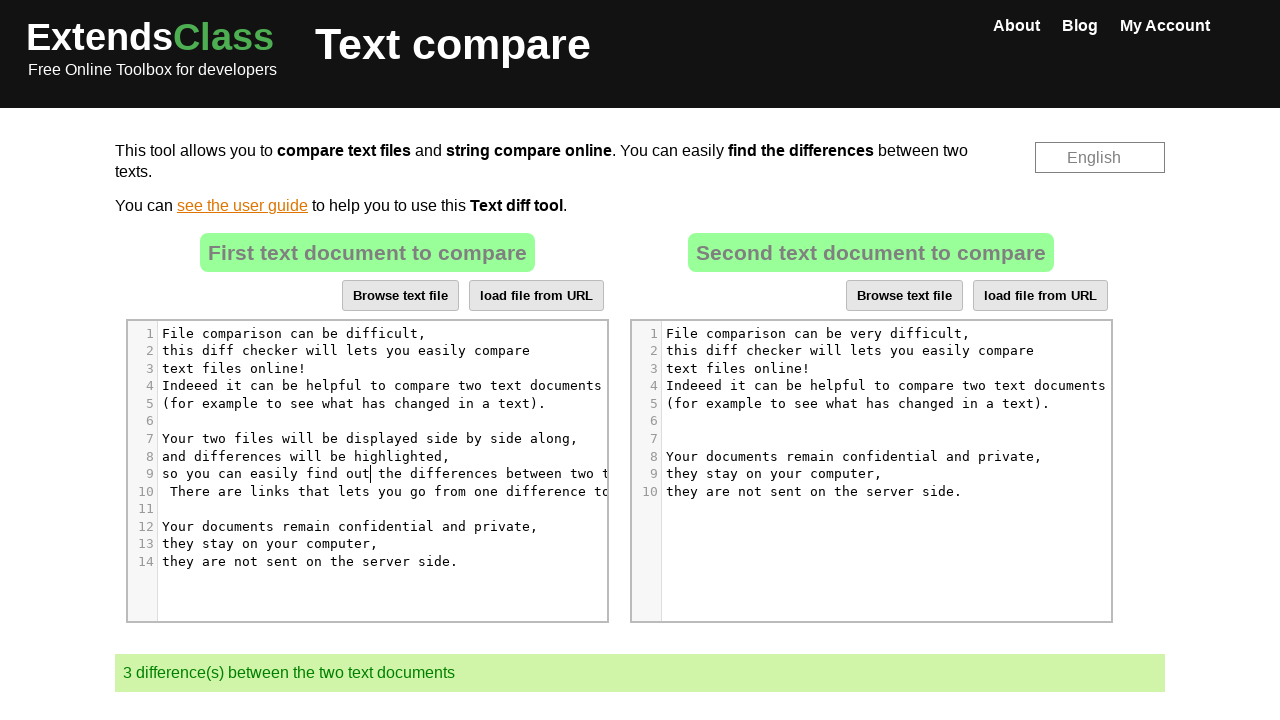

Typed sample text into source editor
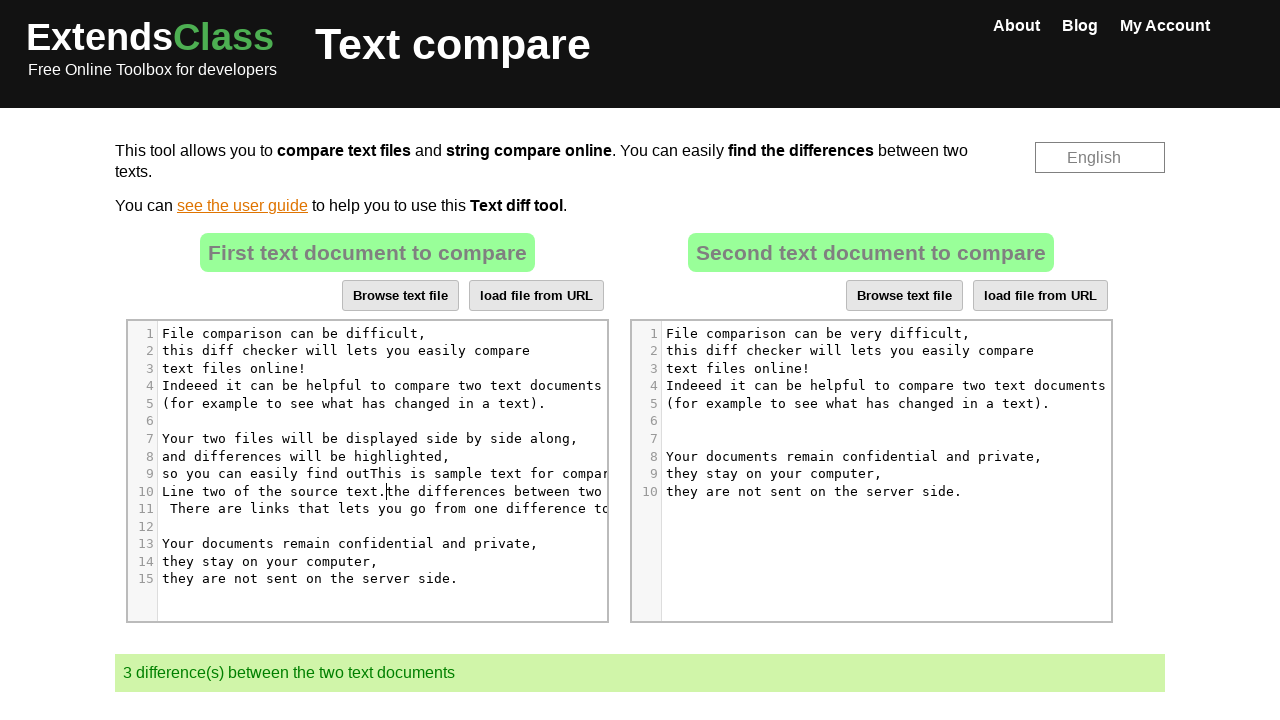

Selected all text in source editor using Ctrl+A
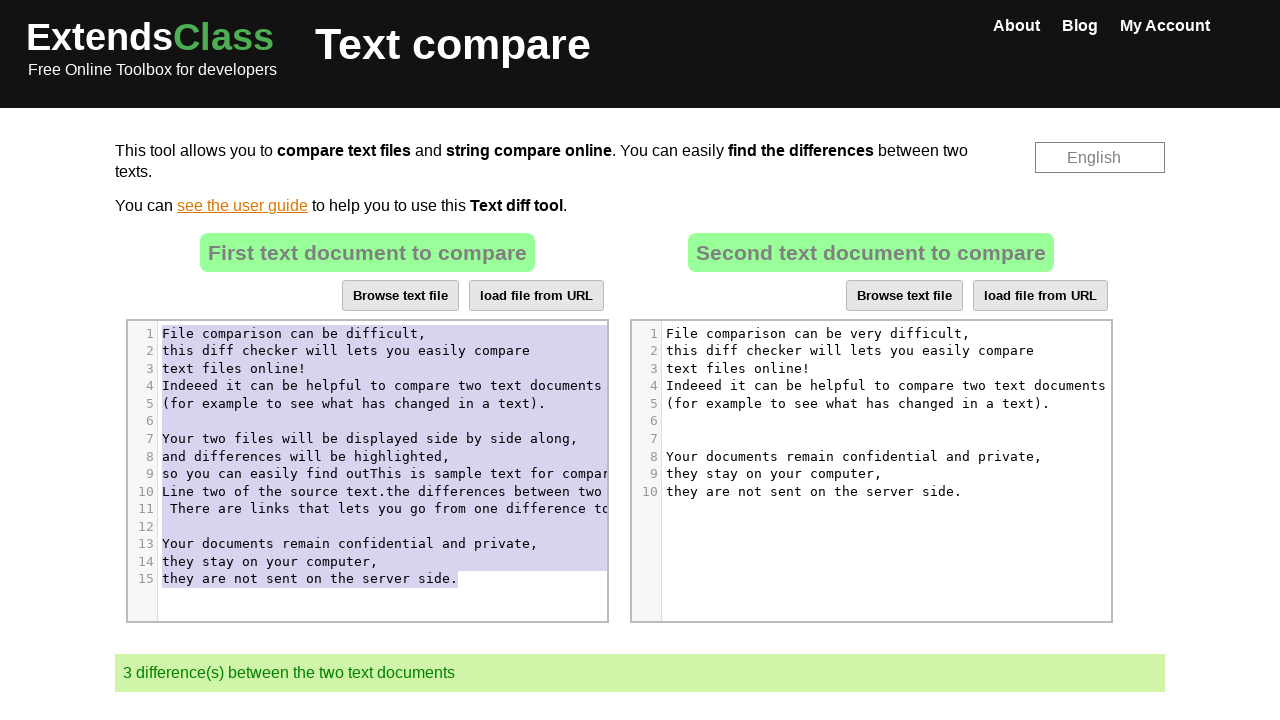

Copied selected text from source editor using Ctrl+C
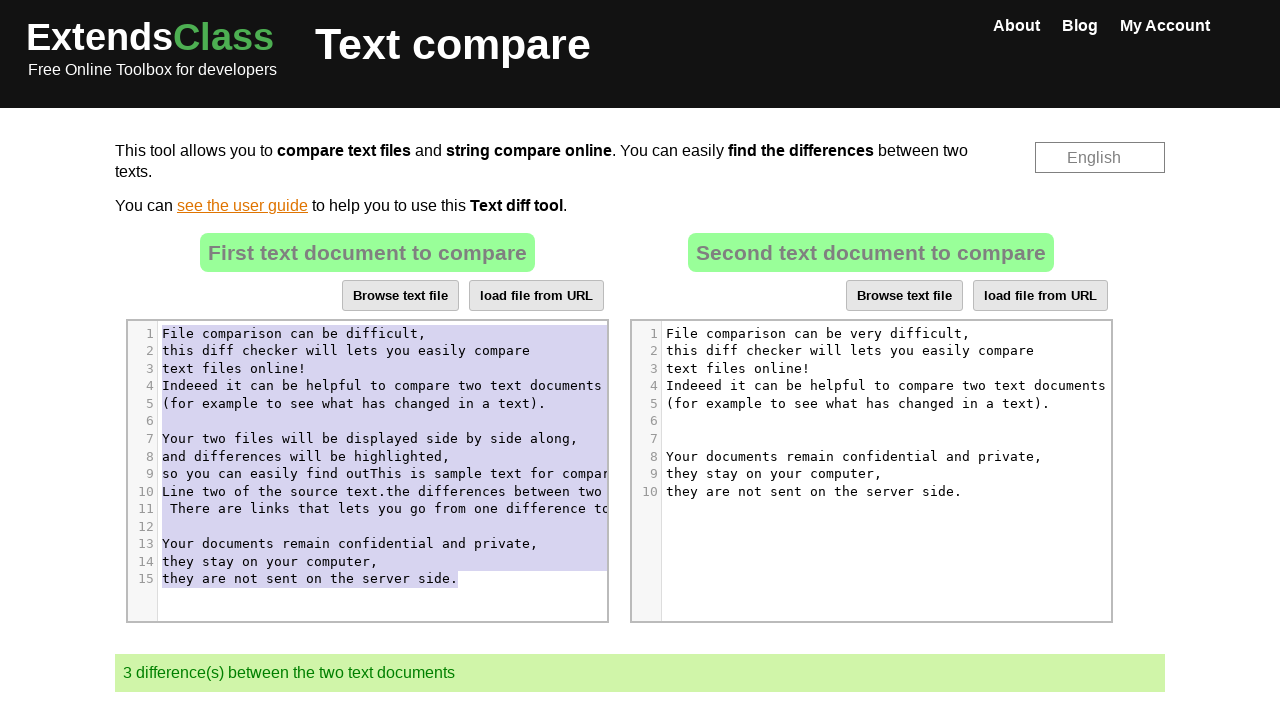

Located destination editor CodeMirror element
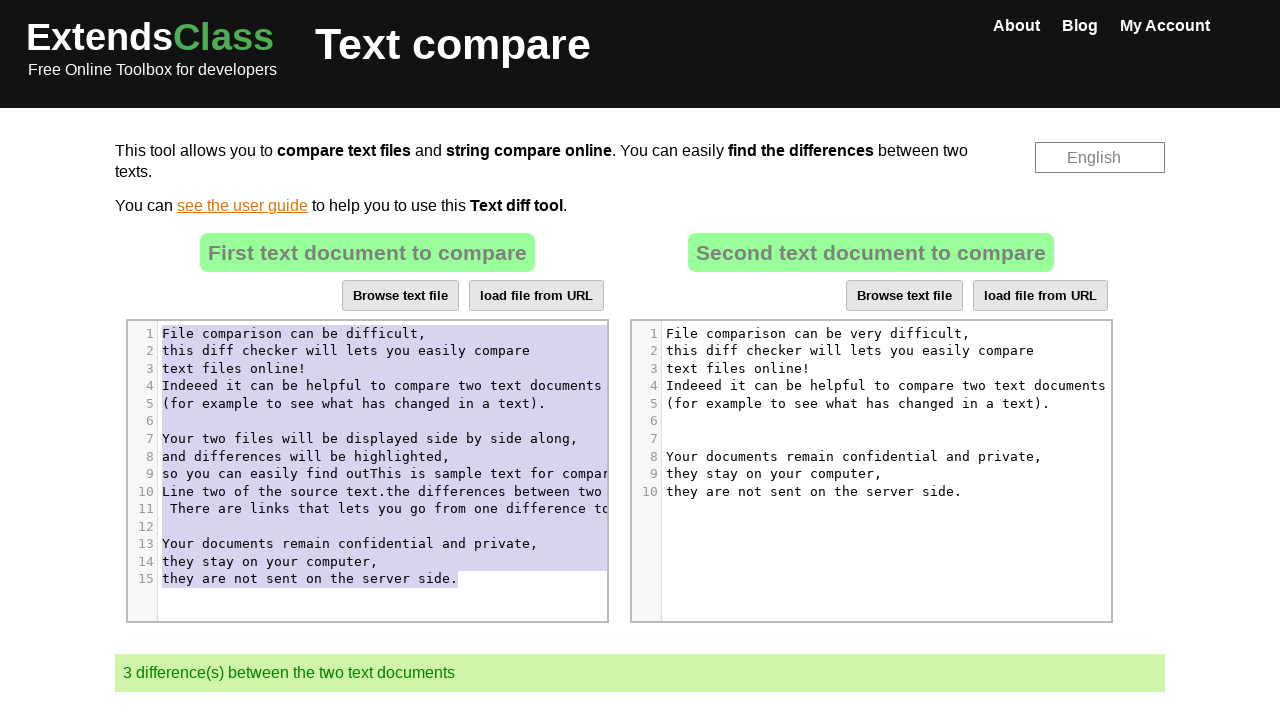

Clicked on destination editor to focus it at (871, 471) on #dropZone2 .CodeMirror
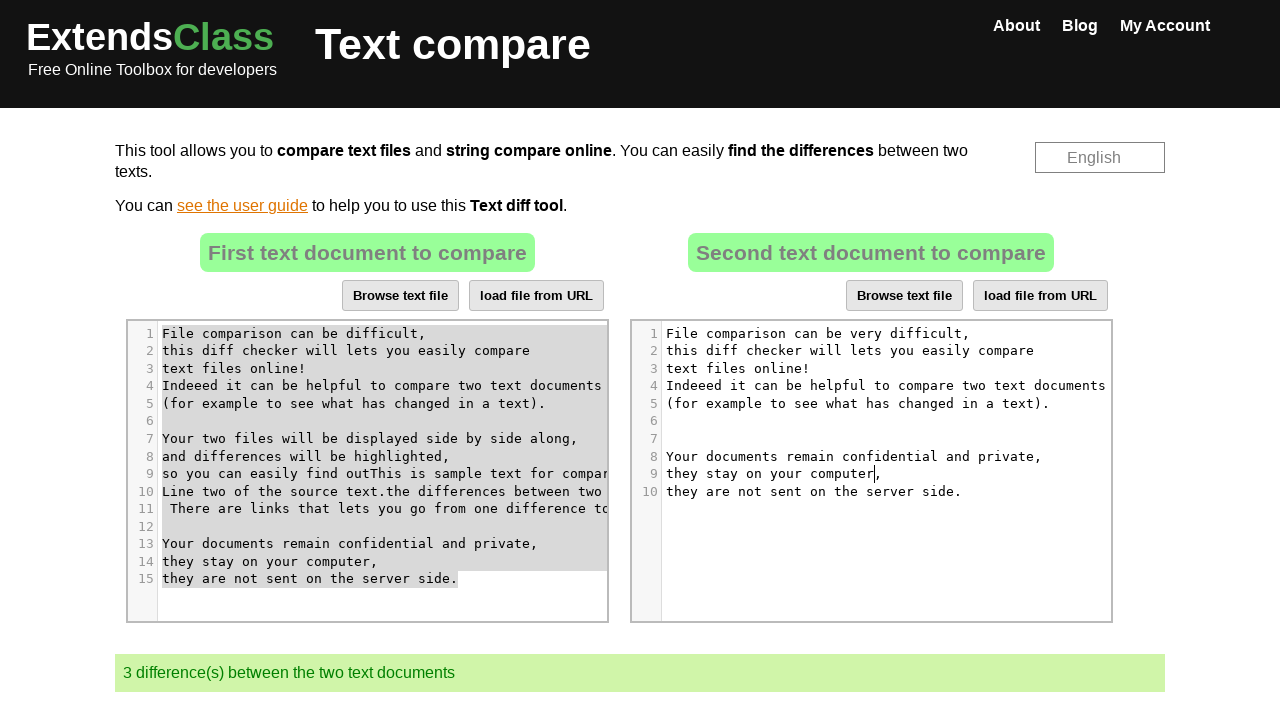

Selected all text in destination editor using Ctrl+A
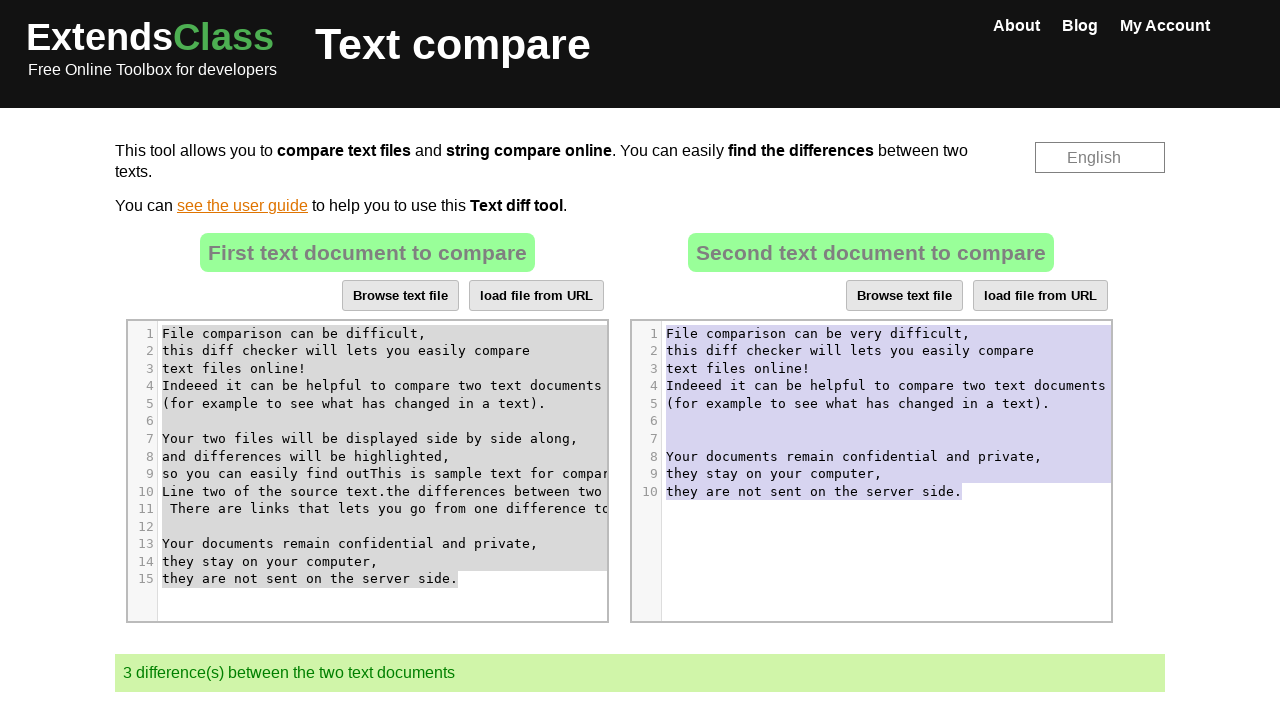

Pasted copied text into destination editor using Ctrl+V
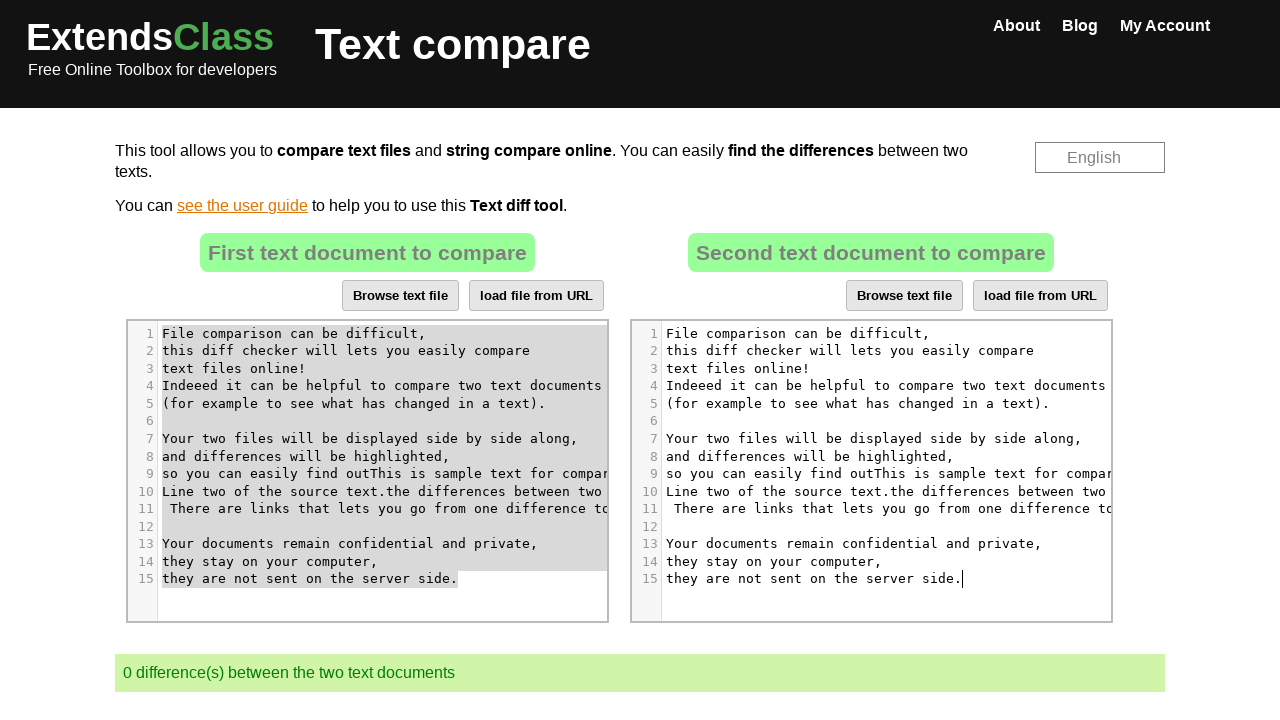

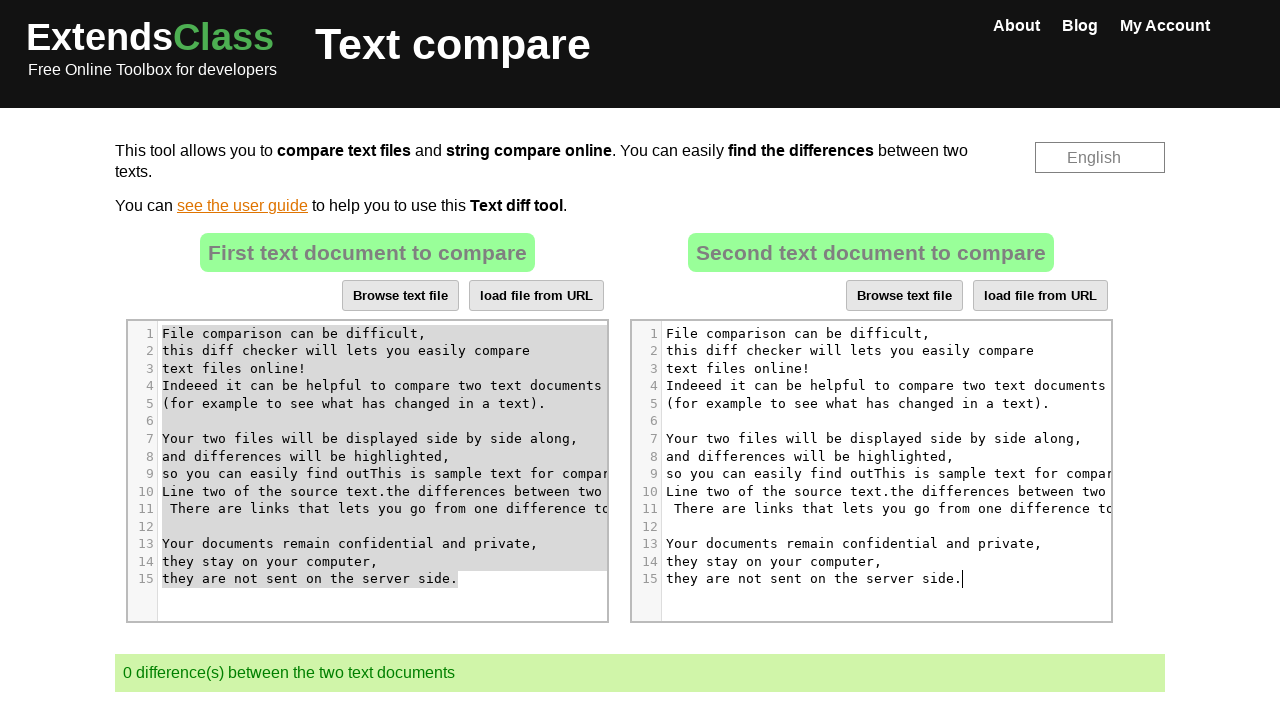